Tests the Star Wars API interactive search by entering a planets endpoint and clicking the request button to retrieve planet information

Starting URL: https://swapi.dev/

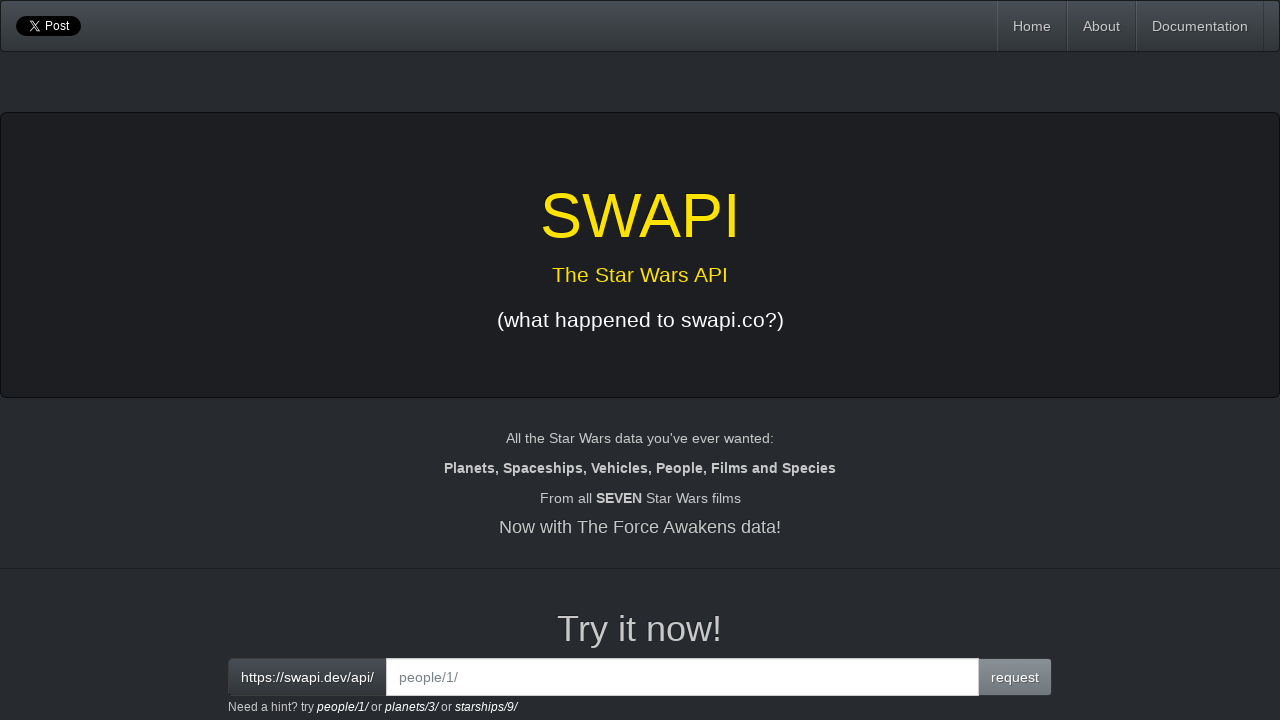

Entered 'planets/20/' endpoint in interactive search field on input#interactive
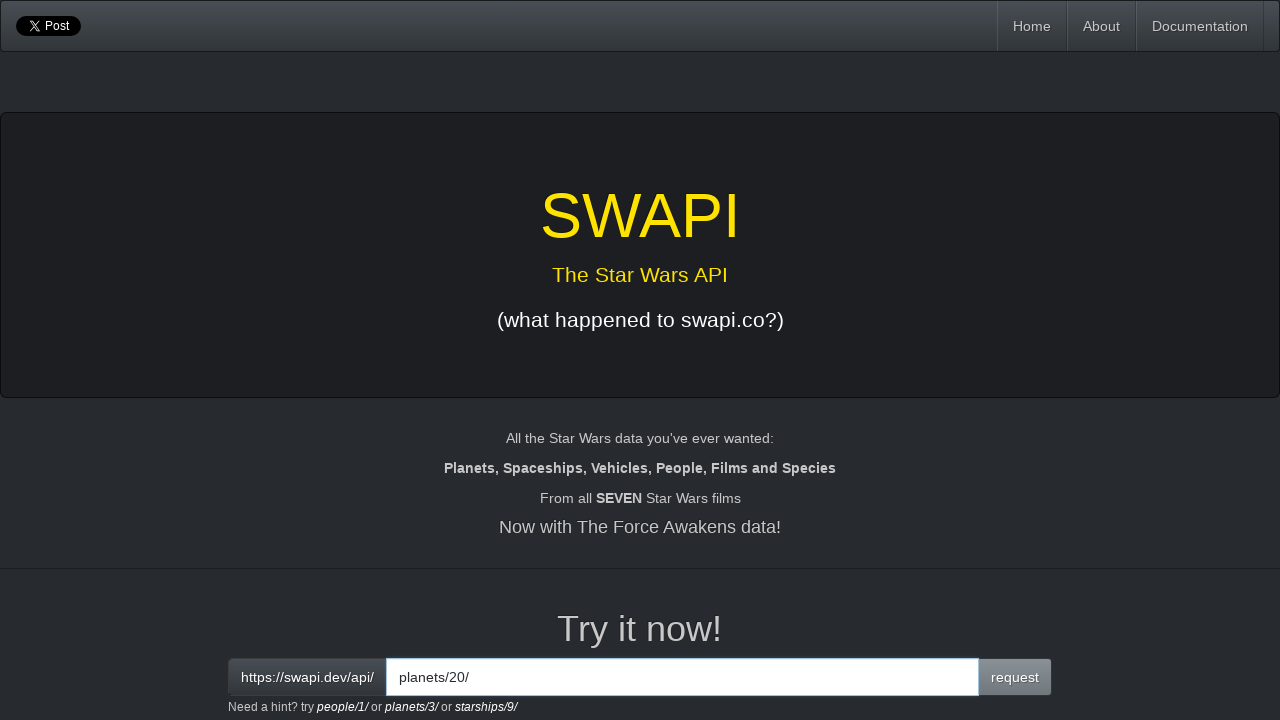

Clicked request button to retrieve planet information at (1015, 677) on .btn.btn-primary
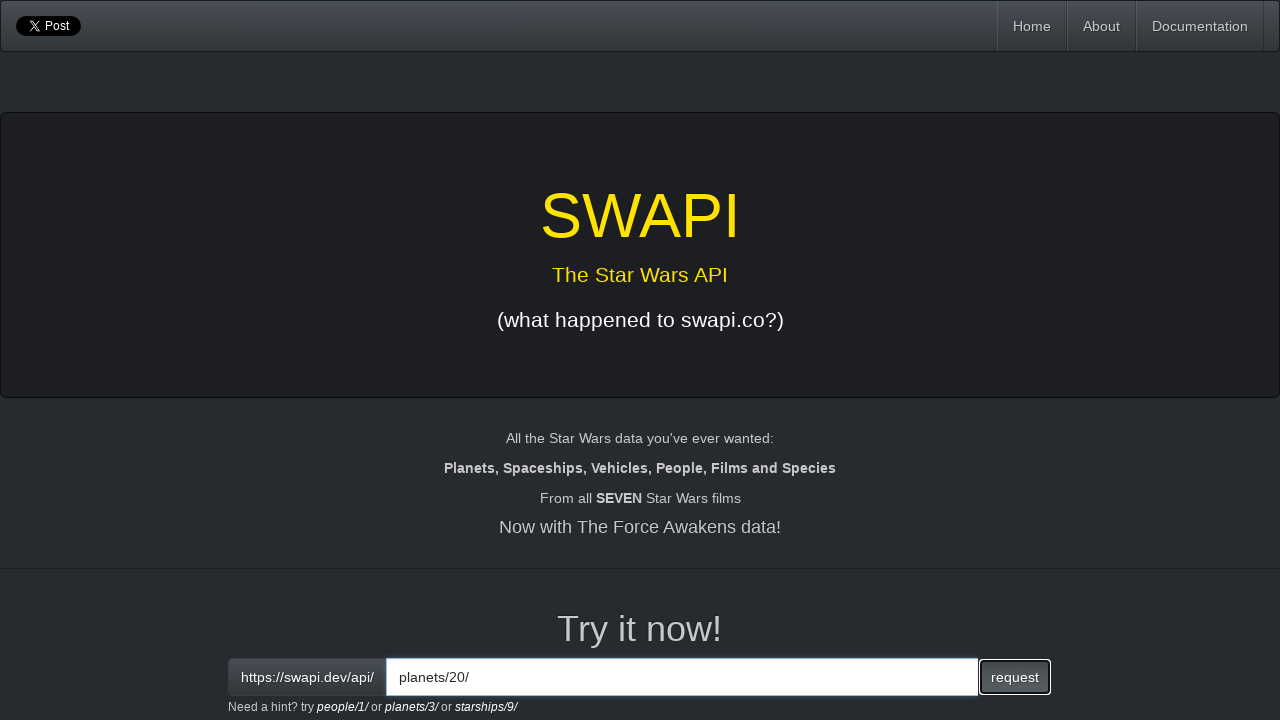

Waited for API response to load in response container
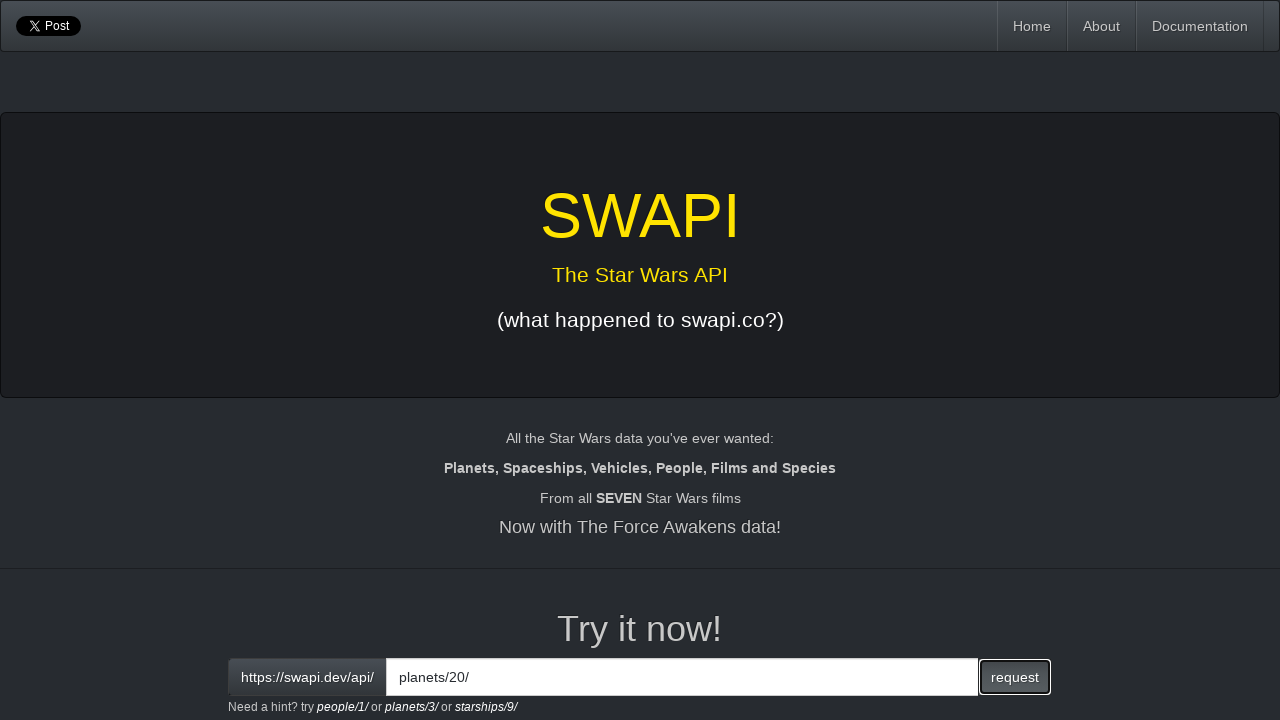

Verified planet details are displayed in response
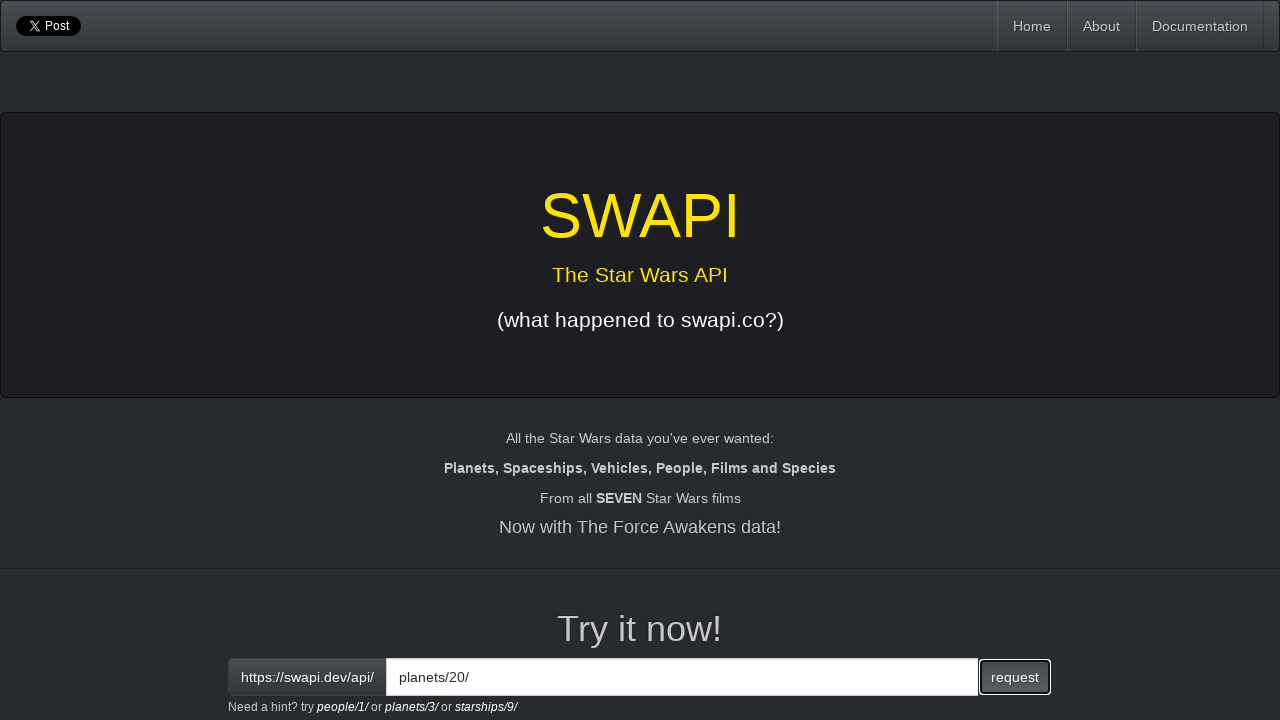

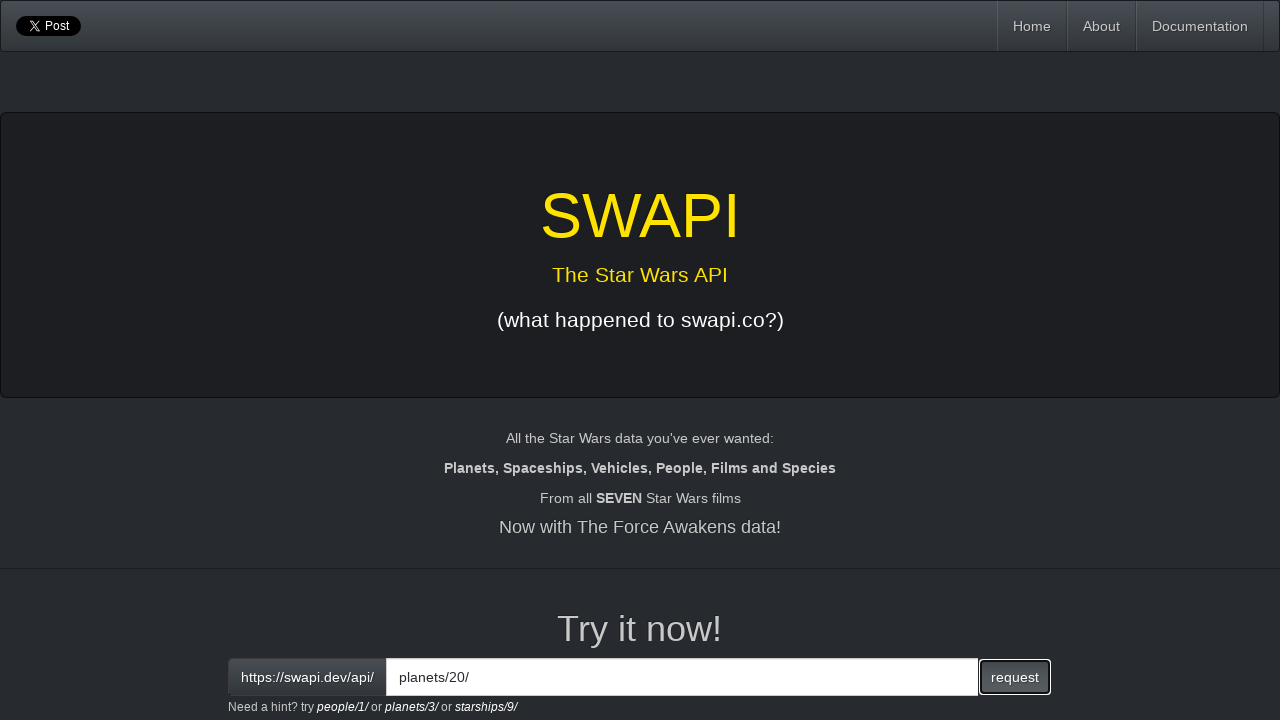